Tests that a button is visible after 7 seconds on the dynamic properties page

Starting URL: https://demoqa.com/dynamic-properties

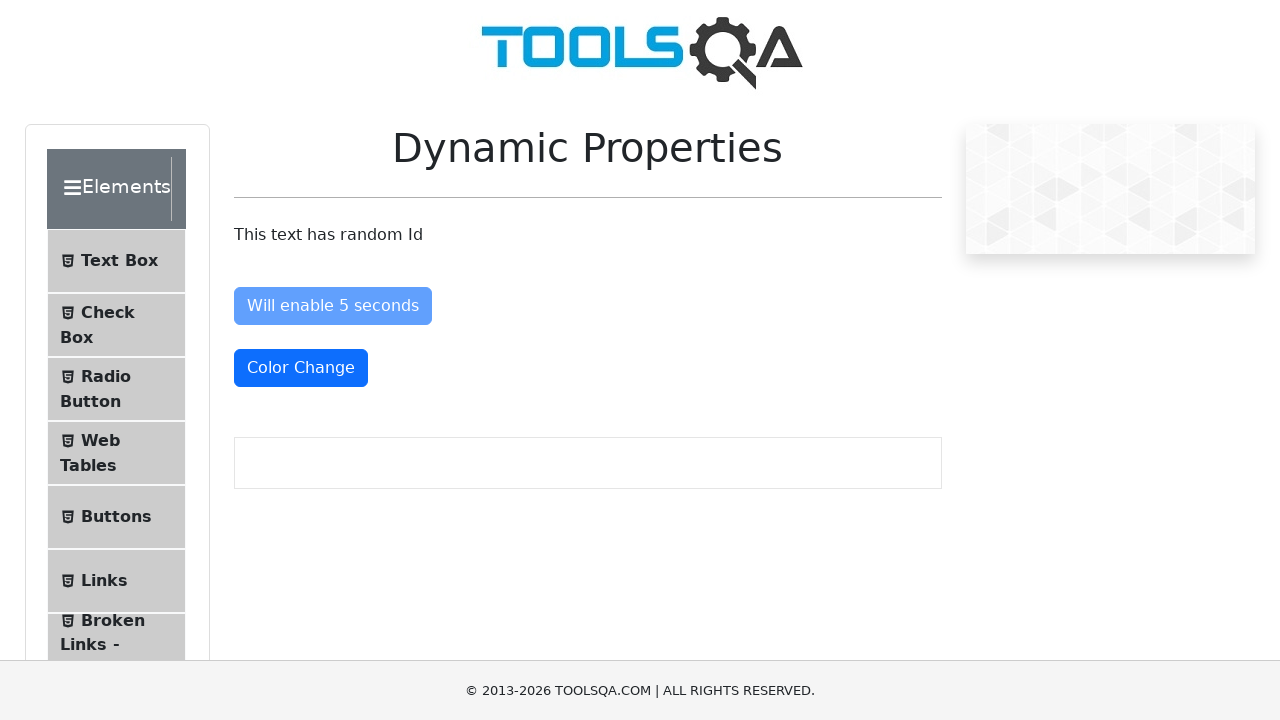

Waited 7 seconds for button to appear
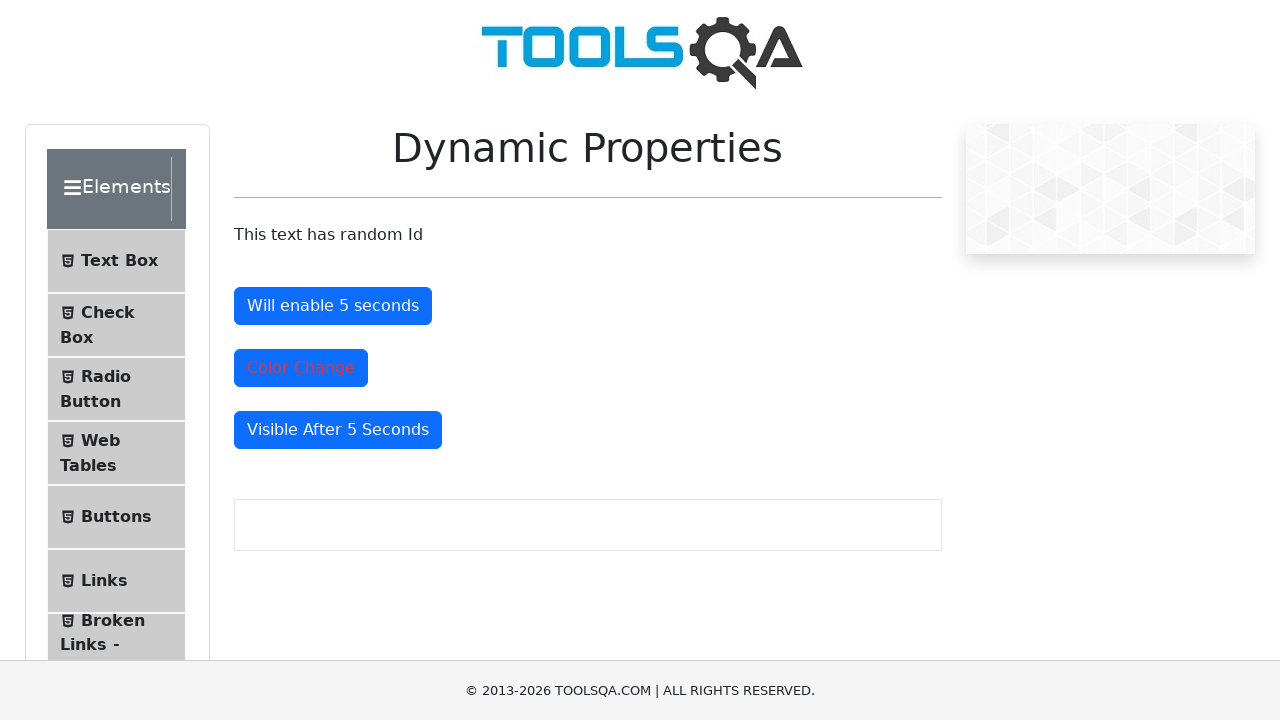

Verified that button with id 'visibleAfter' is visible
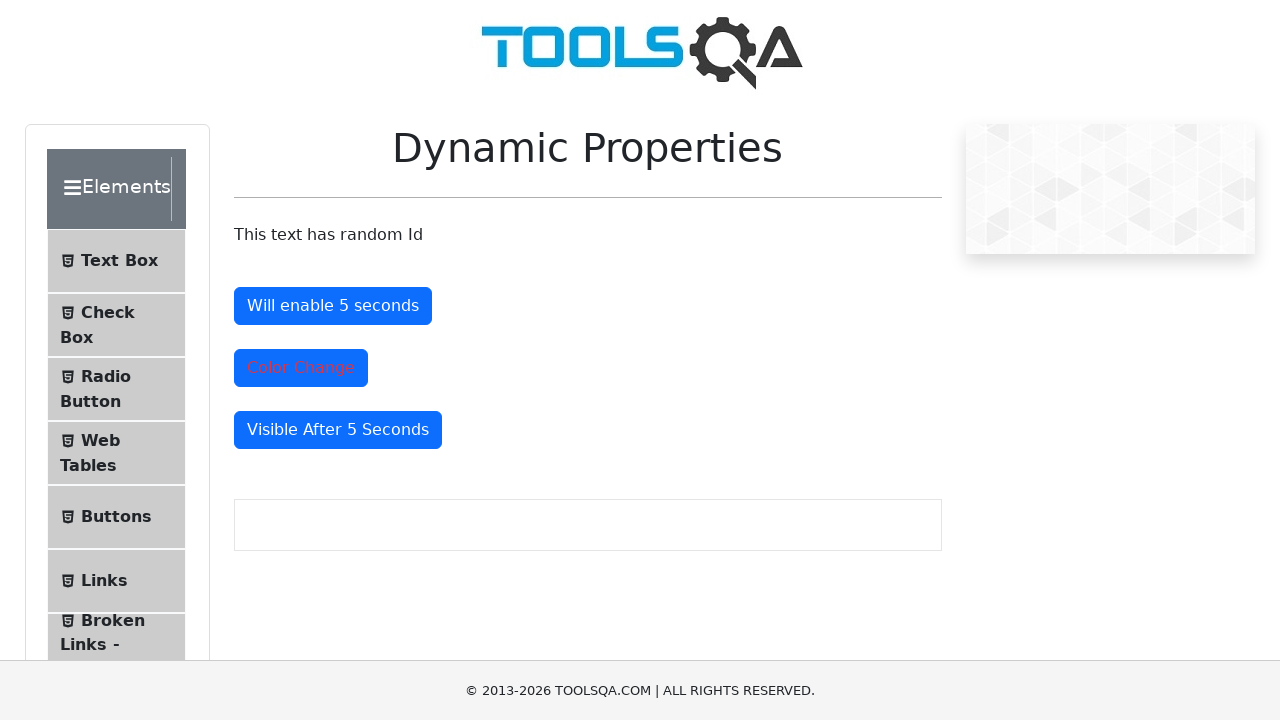

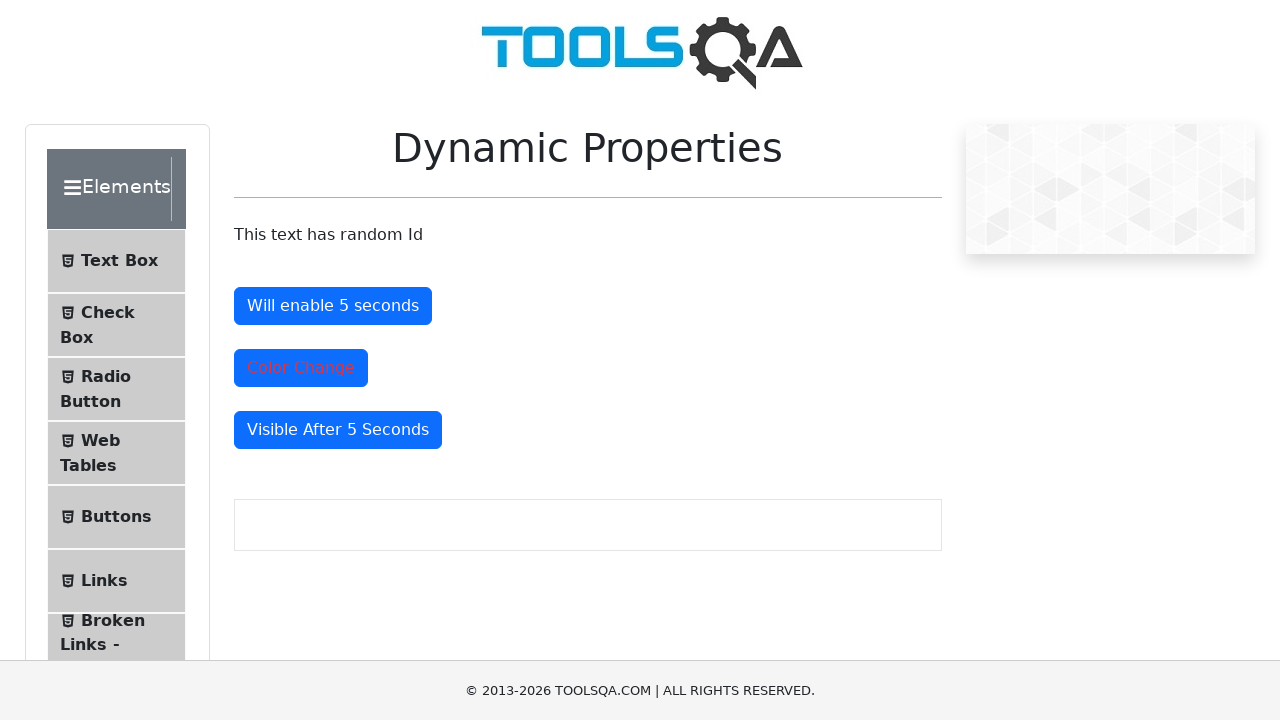